Tests dropdown selection functionality by selecting options using different methods (by value and by index)

Starting URL: https://the-internet.herokuapp.com/dropdown

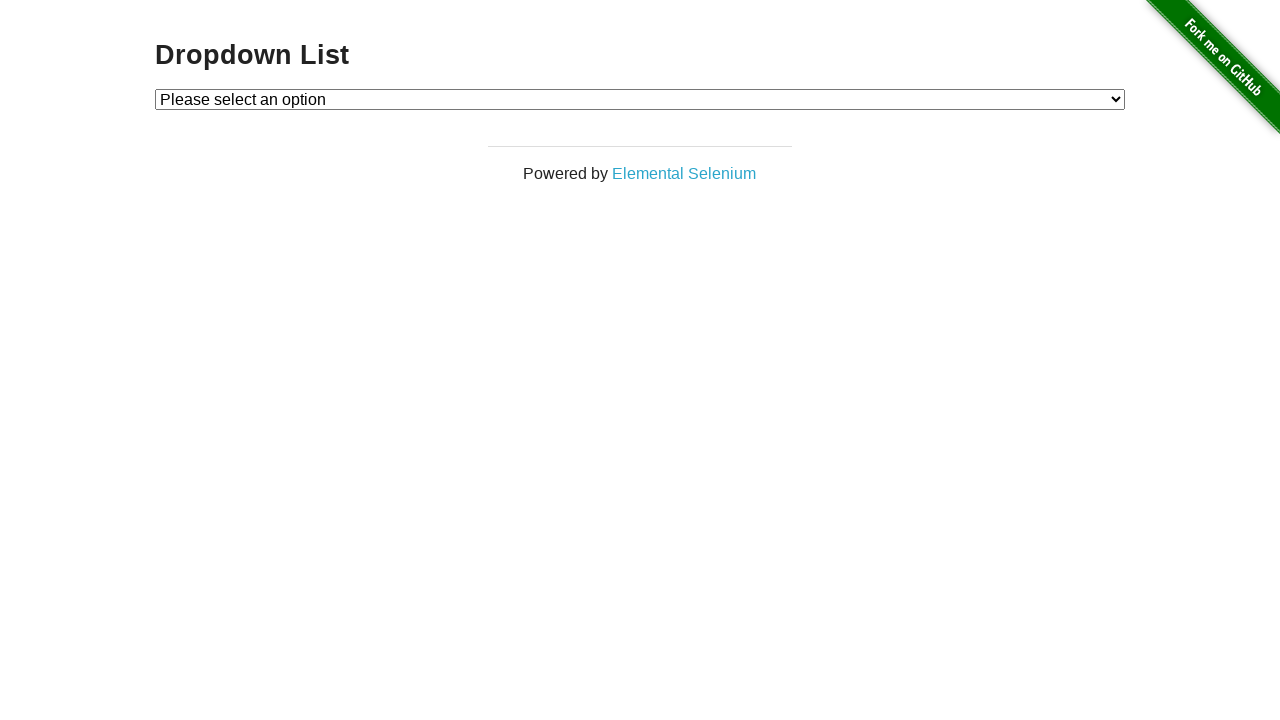

Selected dropdown option by value '1' (Option 1) on #dropdown
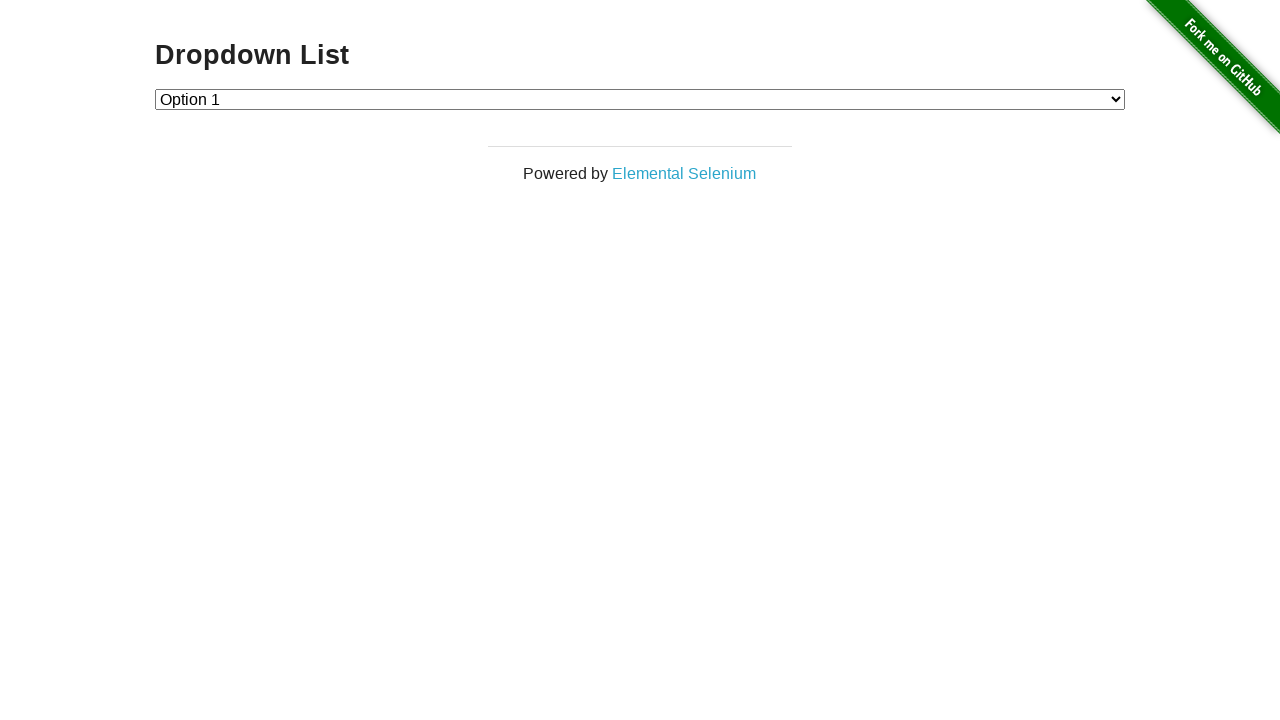

Selected dropdown option by index 2 (Option 2) on #dropdown
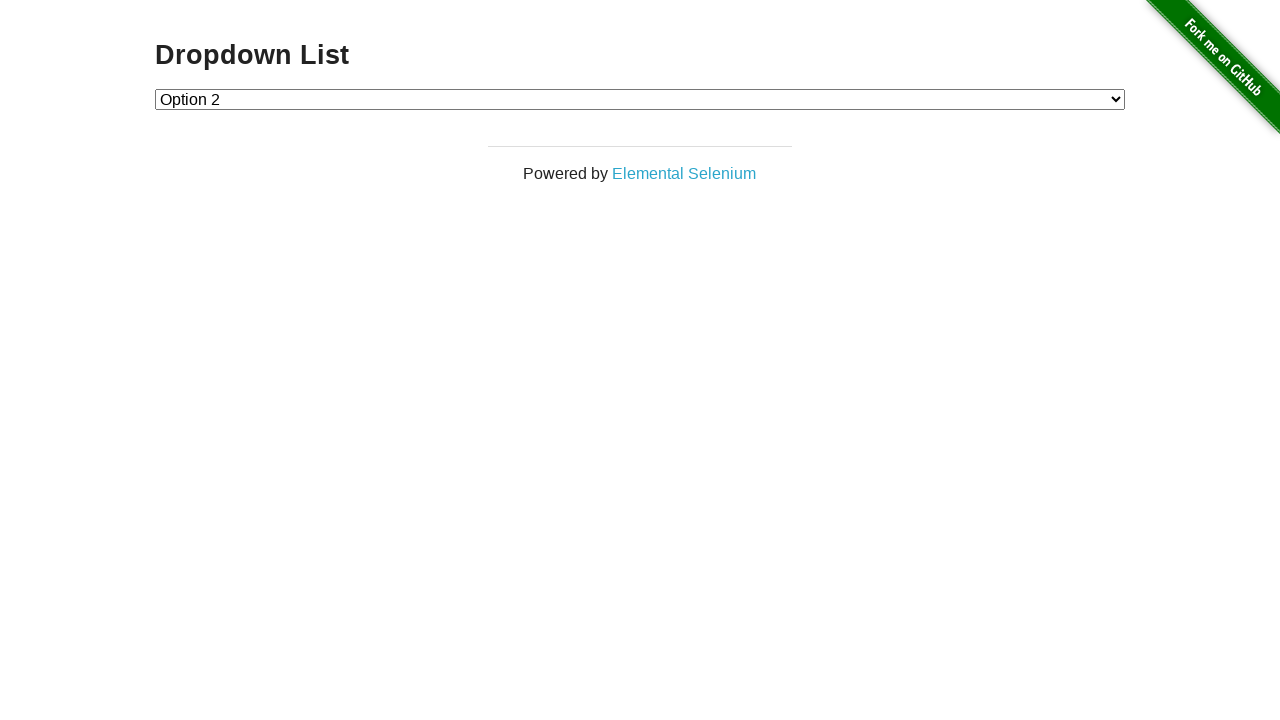

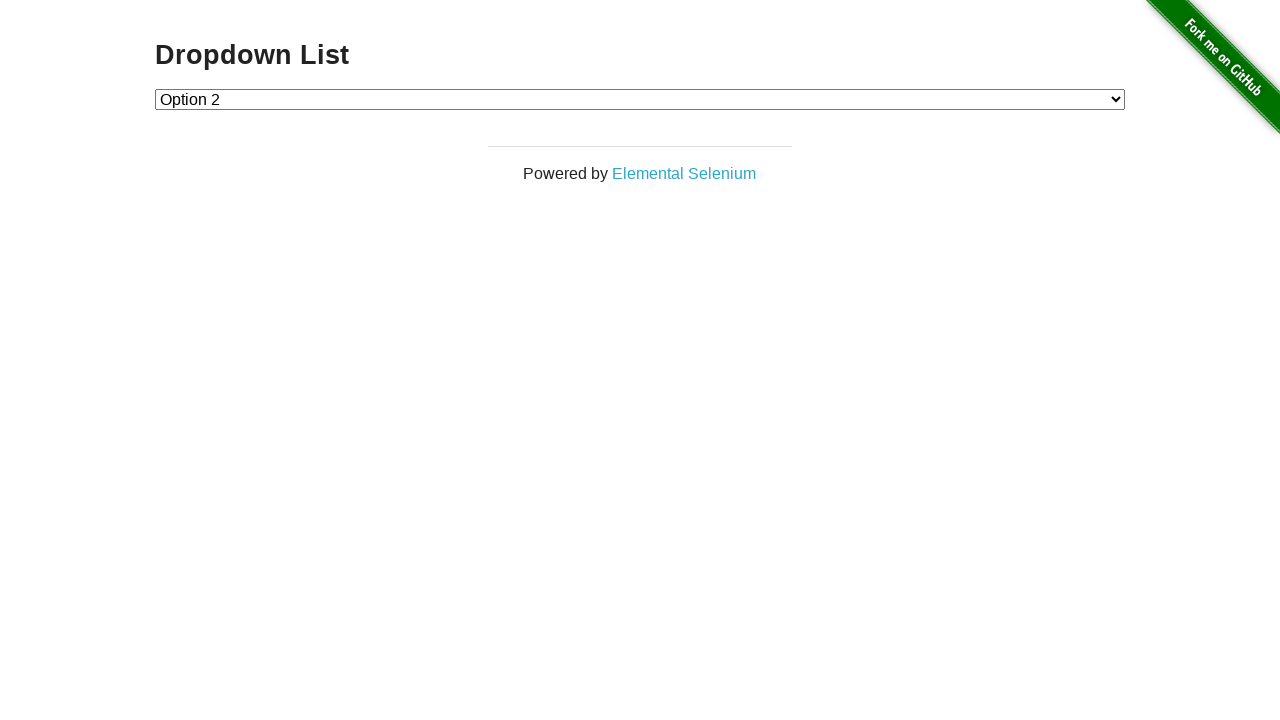